Tests keyboard interactions by holding down the CTRL key and clicking multiple items in a jQuery UI selectable list to demonstrate multi-selection functionality.

Starting URL: https://jqueryui.com/selectable/

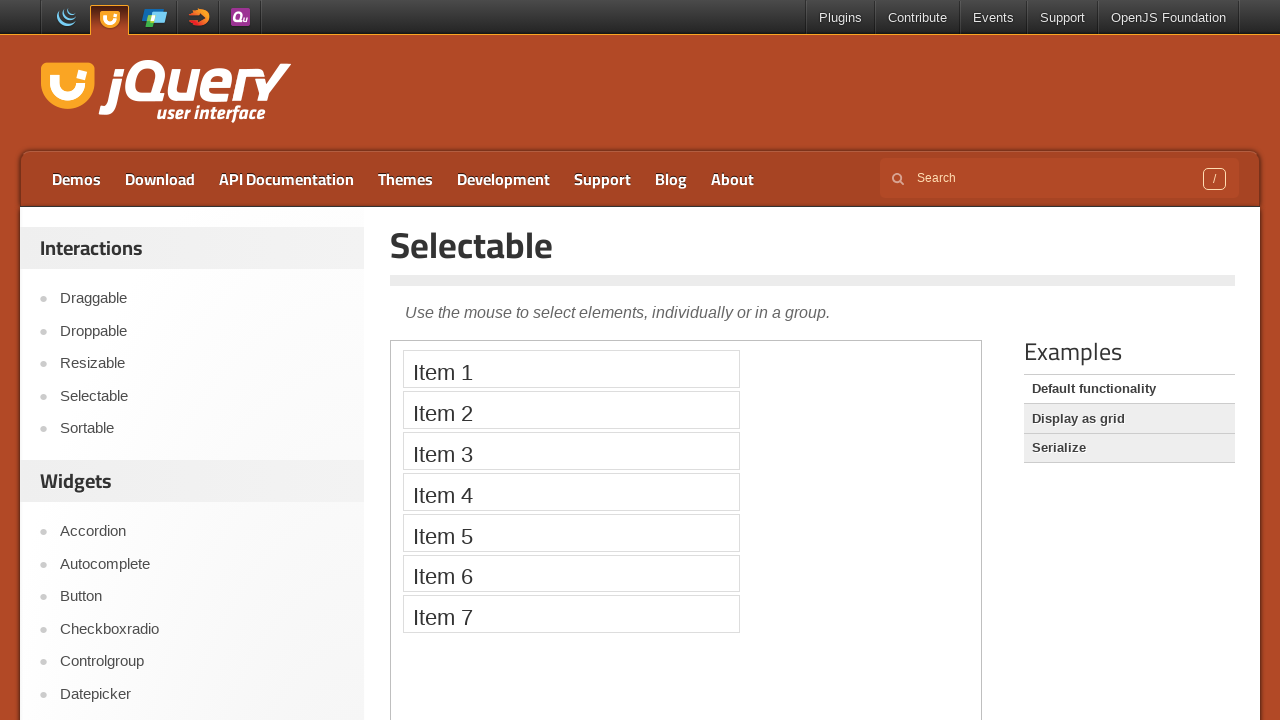

Set viewport size to 1920x1080
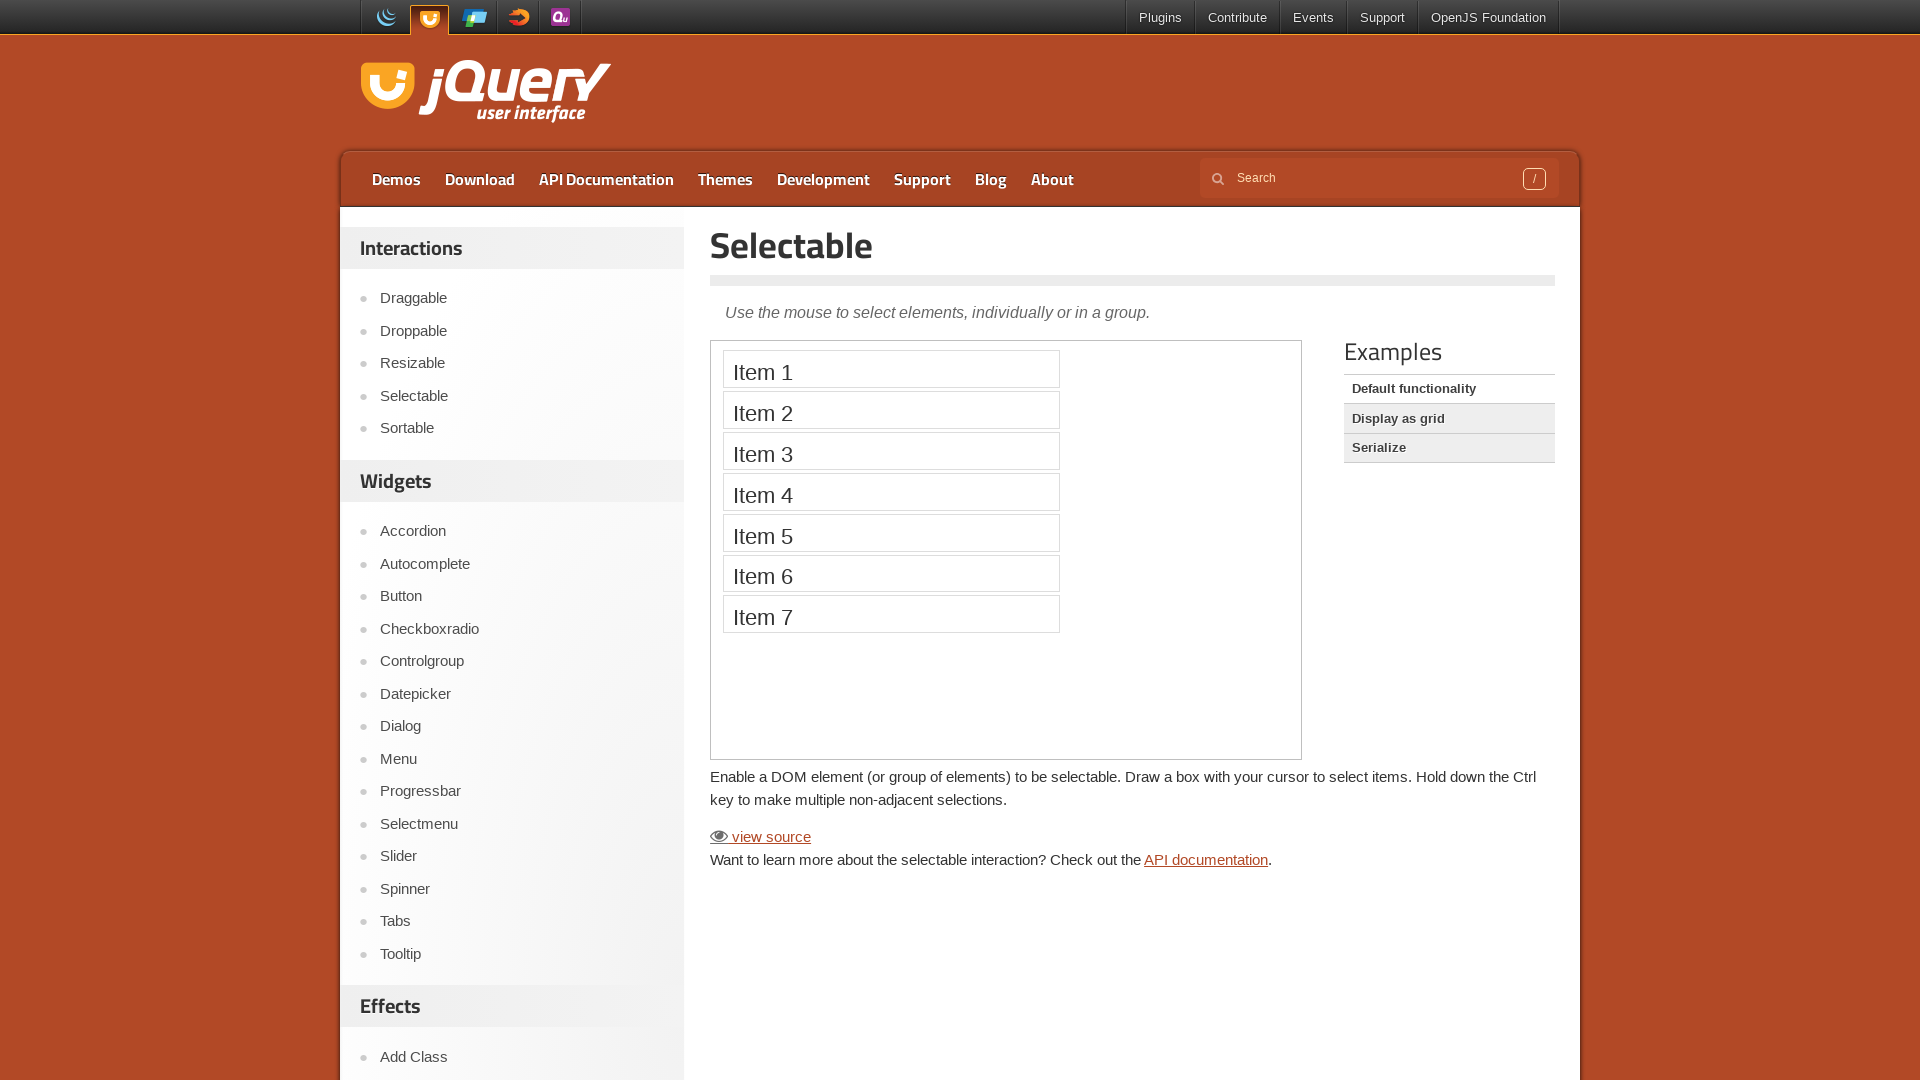

Located the demo iframe
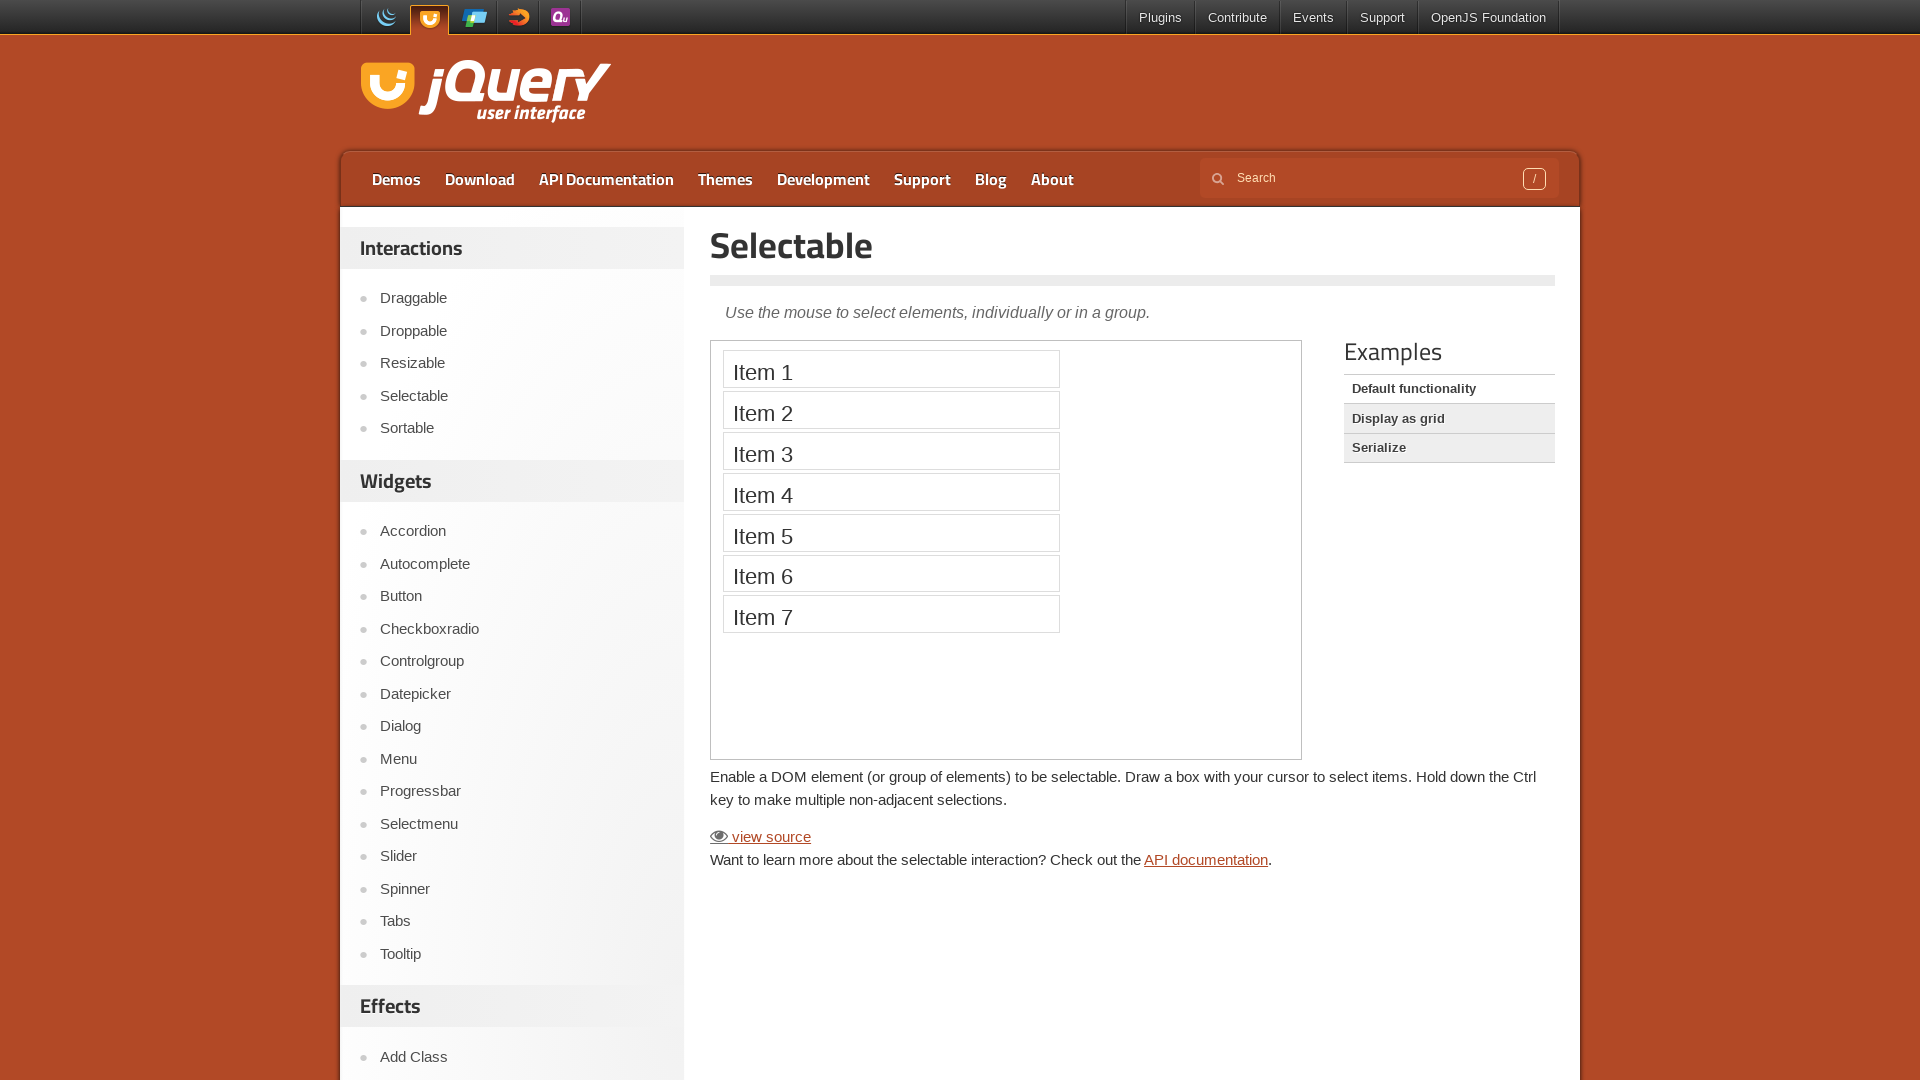

Clicked Item 1 with CTRL key held for multi-selection at (891, 369) on .demo-frame >> internal:control=enter-frame >> xpath=//li[contains(.,'Item 1')]
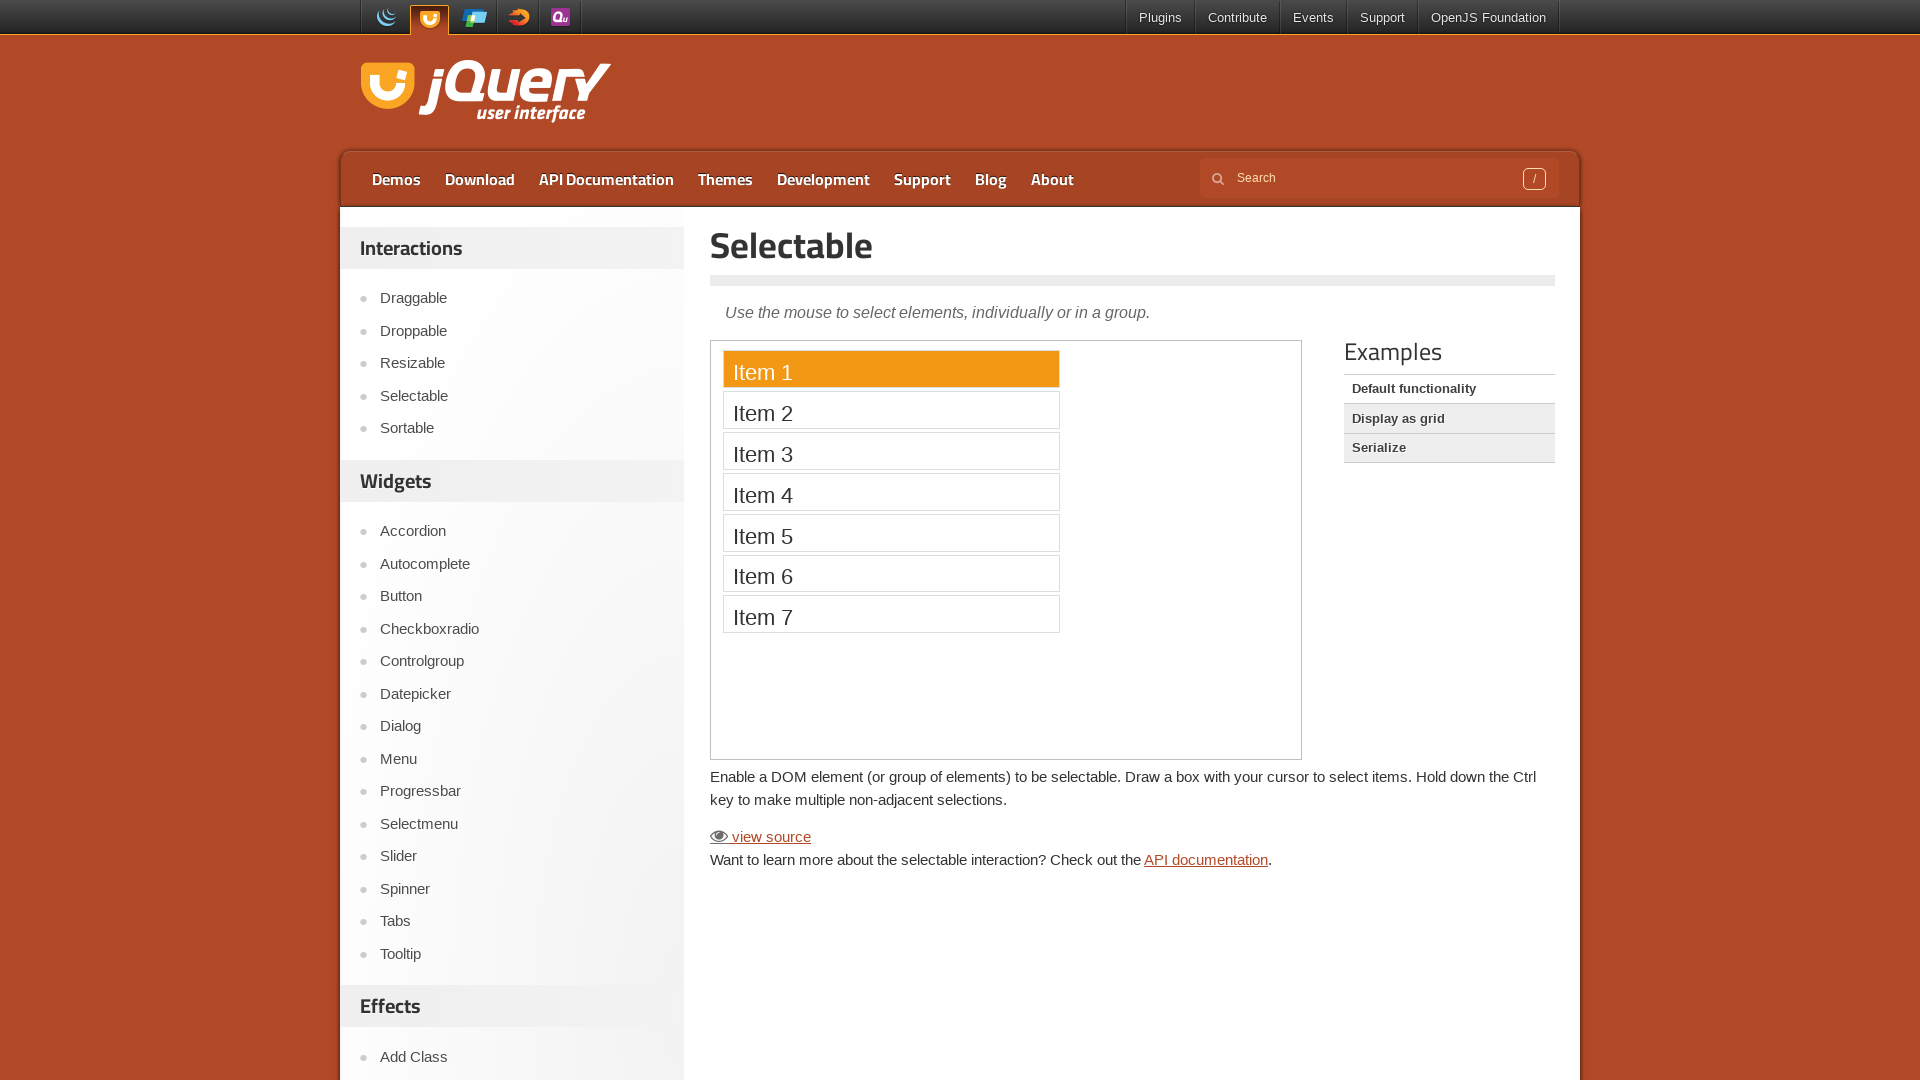

Clicked Item 3 with CTRL key held for multi-selection at (891, 451) on .demo-frame >> internal:control=enter-frame >> xpath=//li[contains(.,'Item 3')]
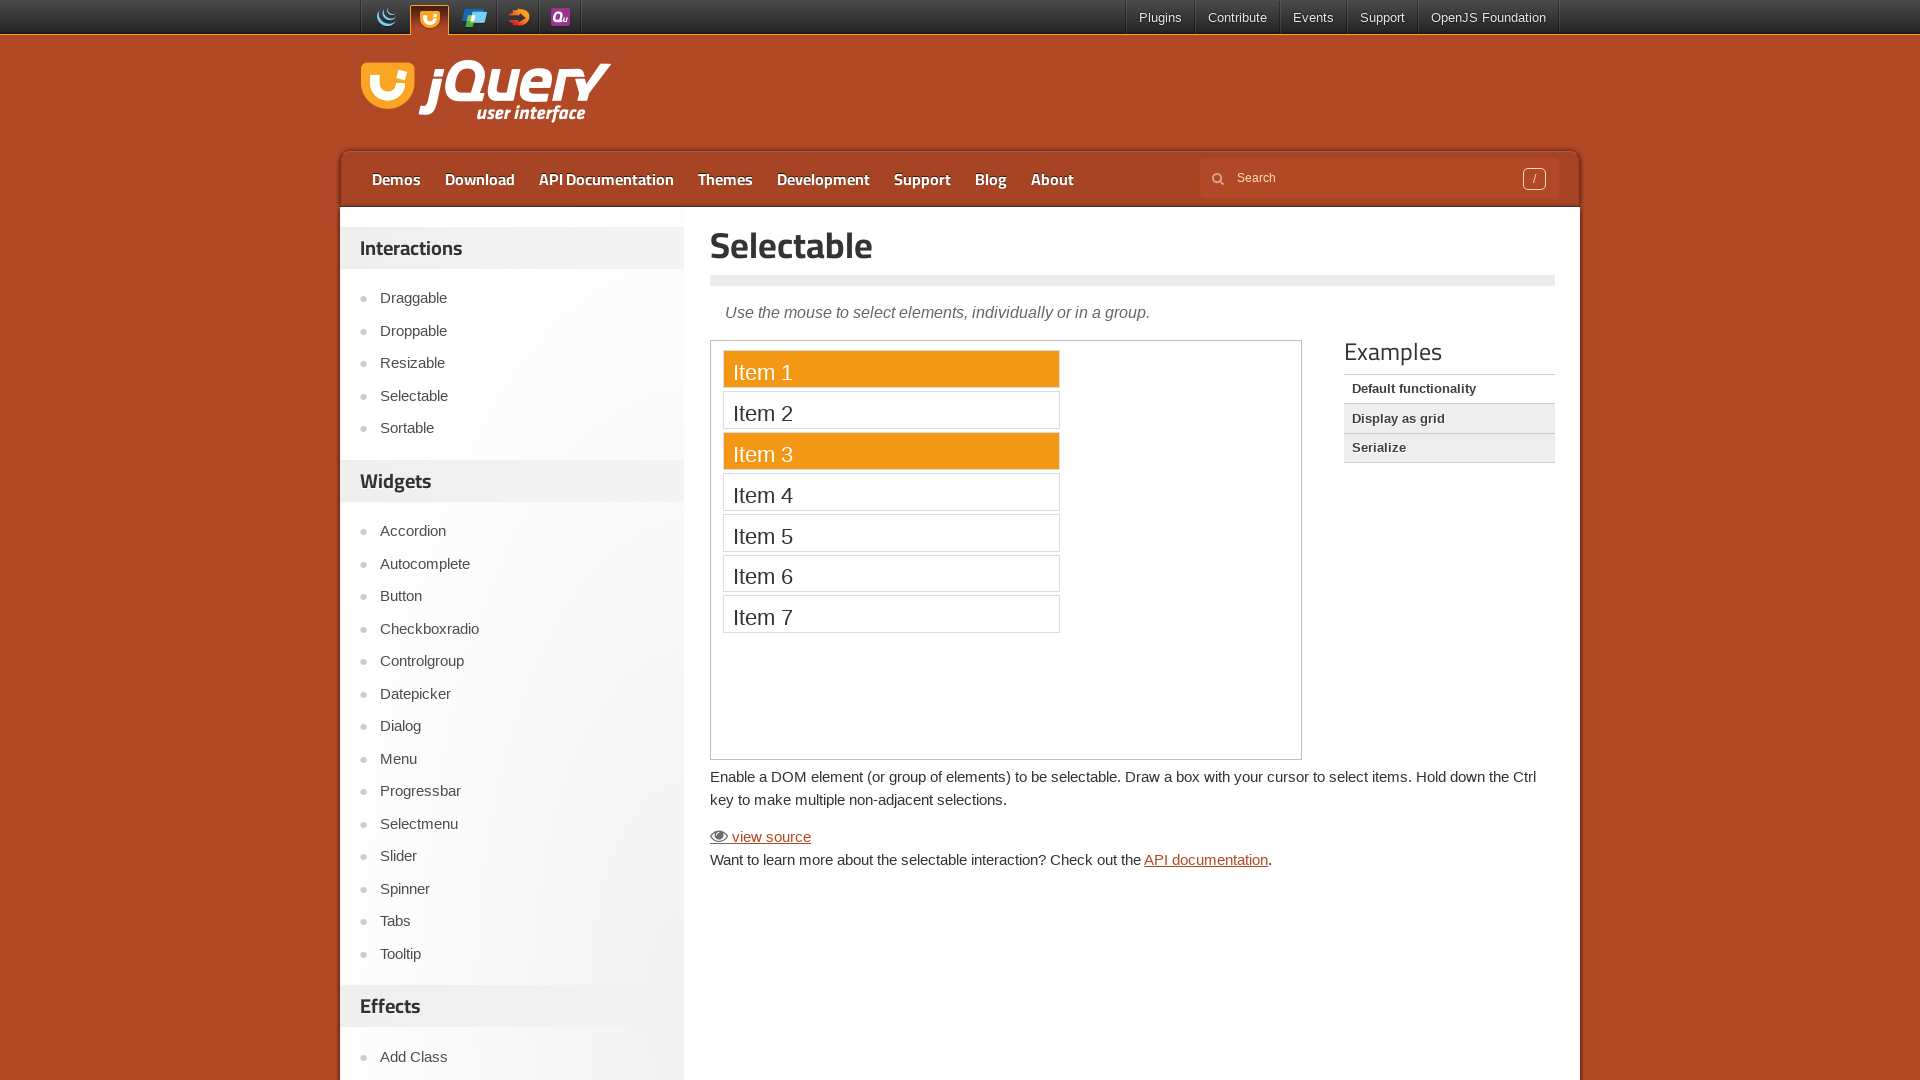

Clicked Item 5 with CTRL key held for multi-selection at (891, 532) on .demo-frame >> internal:control=enter-frame >> xpath=//li[contains(.,'Item 5')]
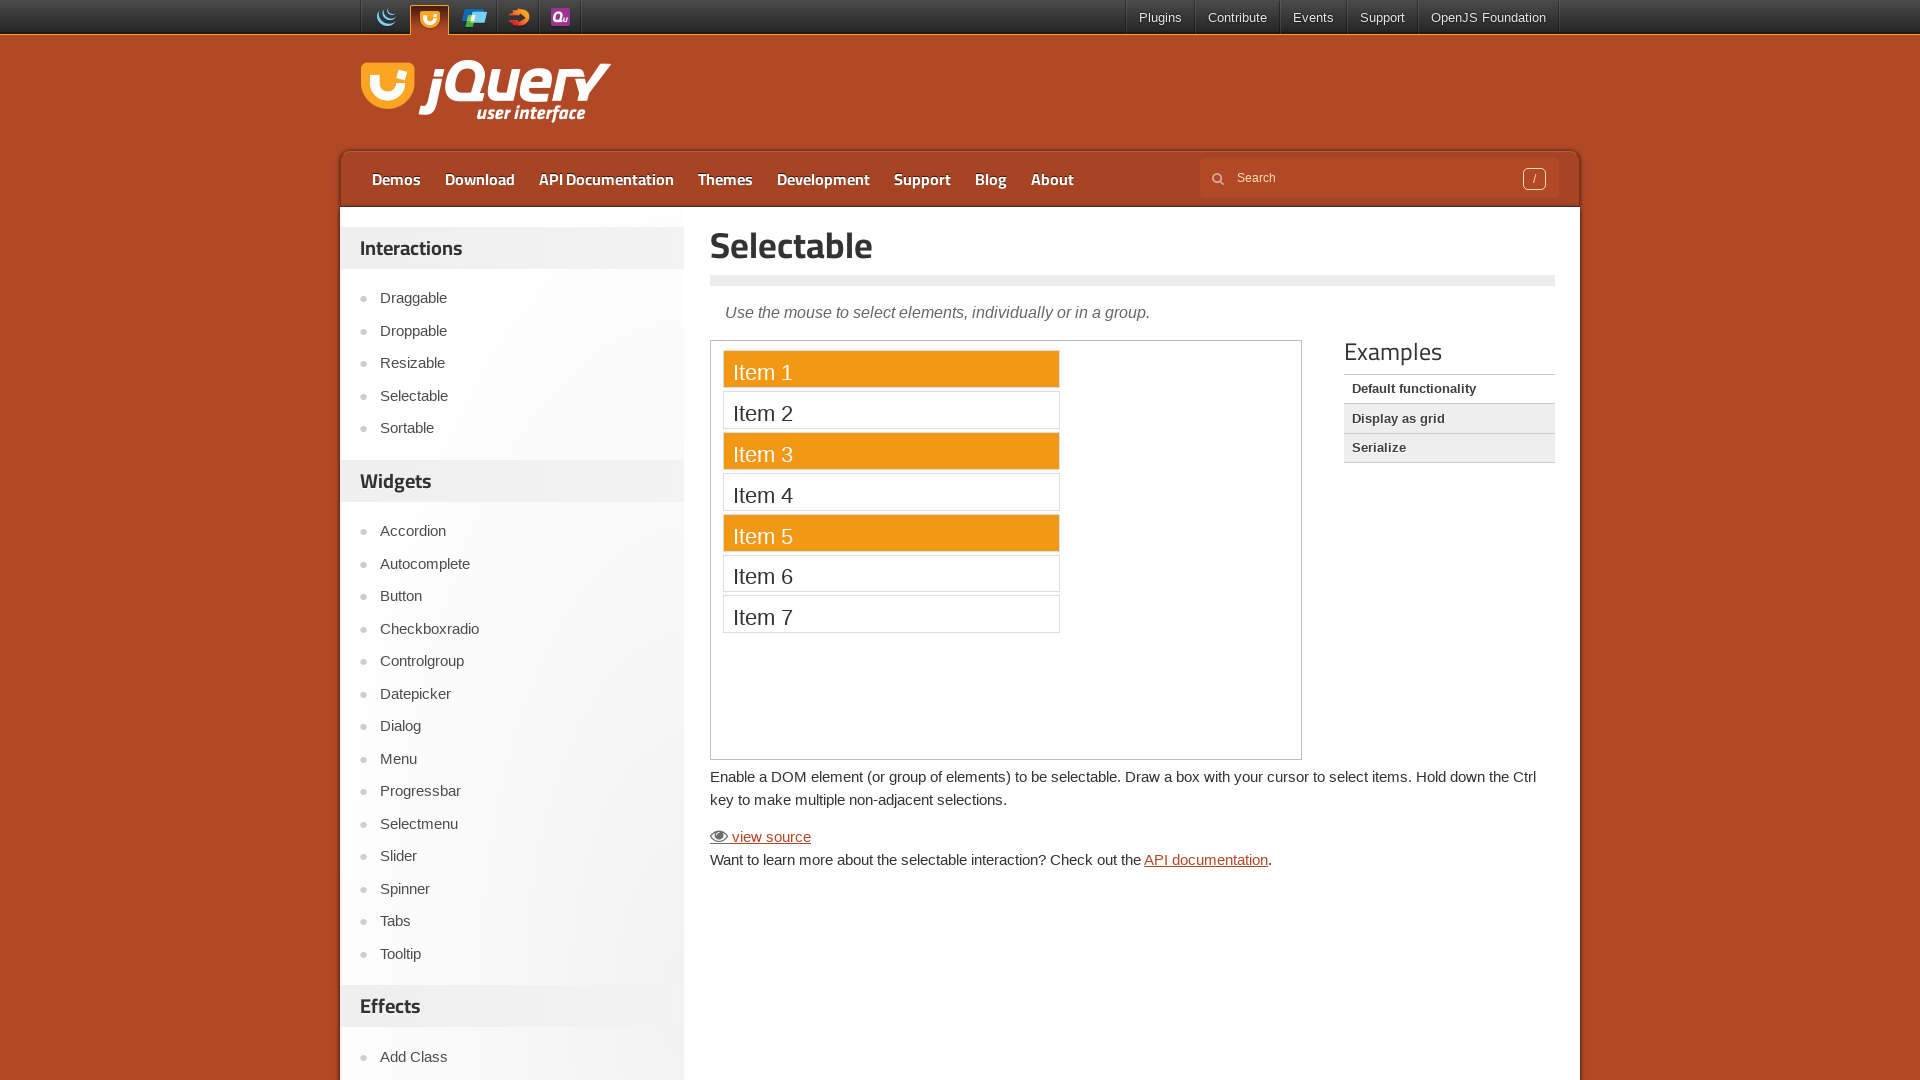

Clicked Item 7 with CTRL key held for multi-selection at (891, 614) on .demo-frame >> internal:control=enter-frame >> xpath=//li[contains(.,'Item 7')]
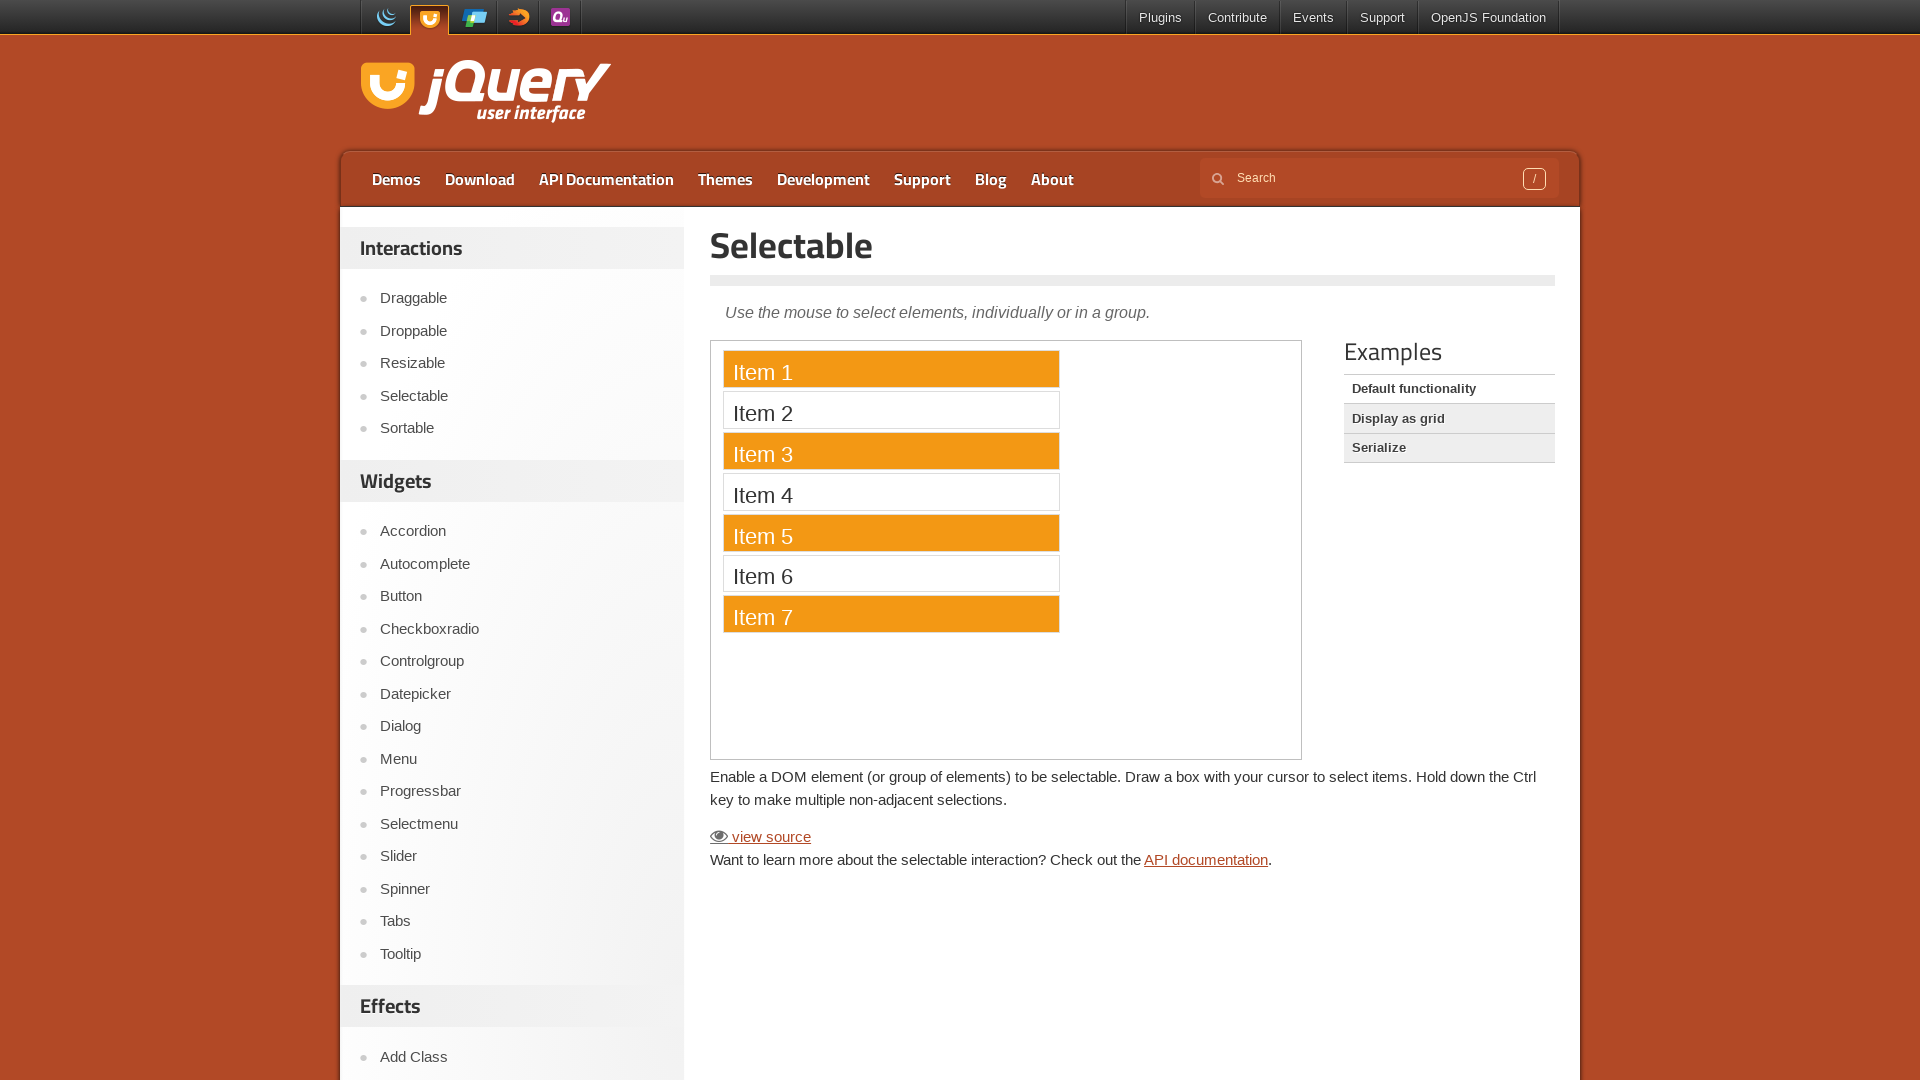

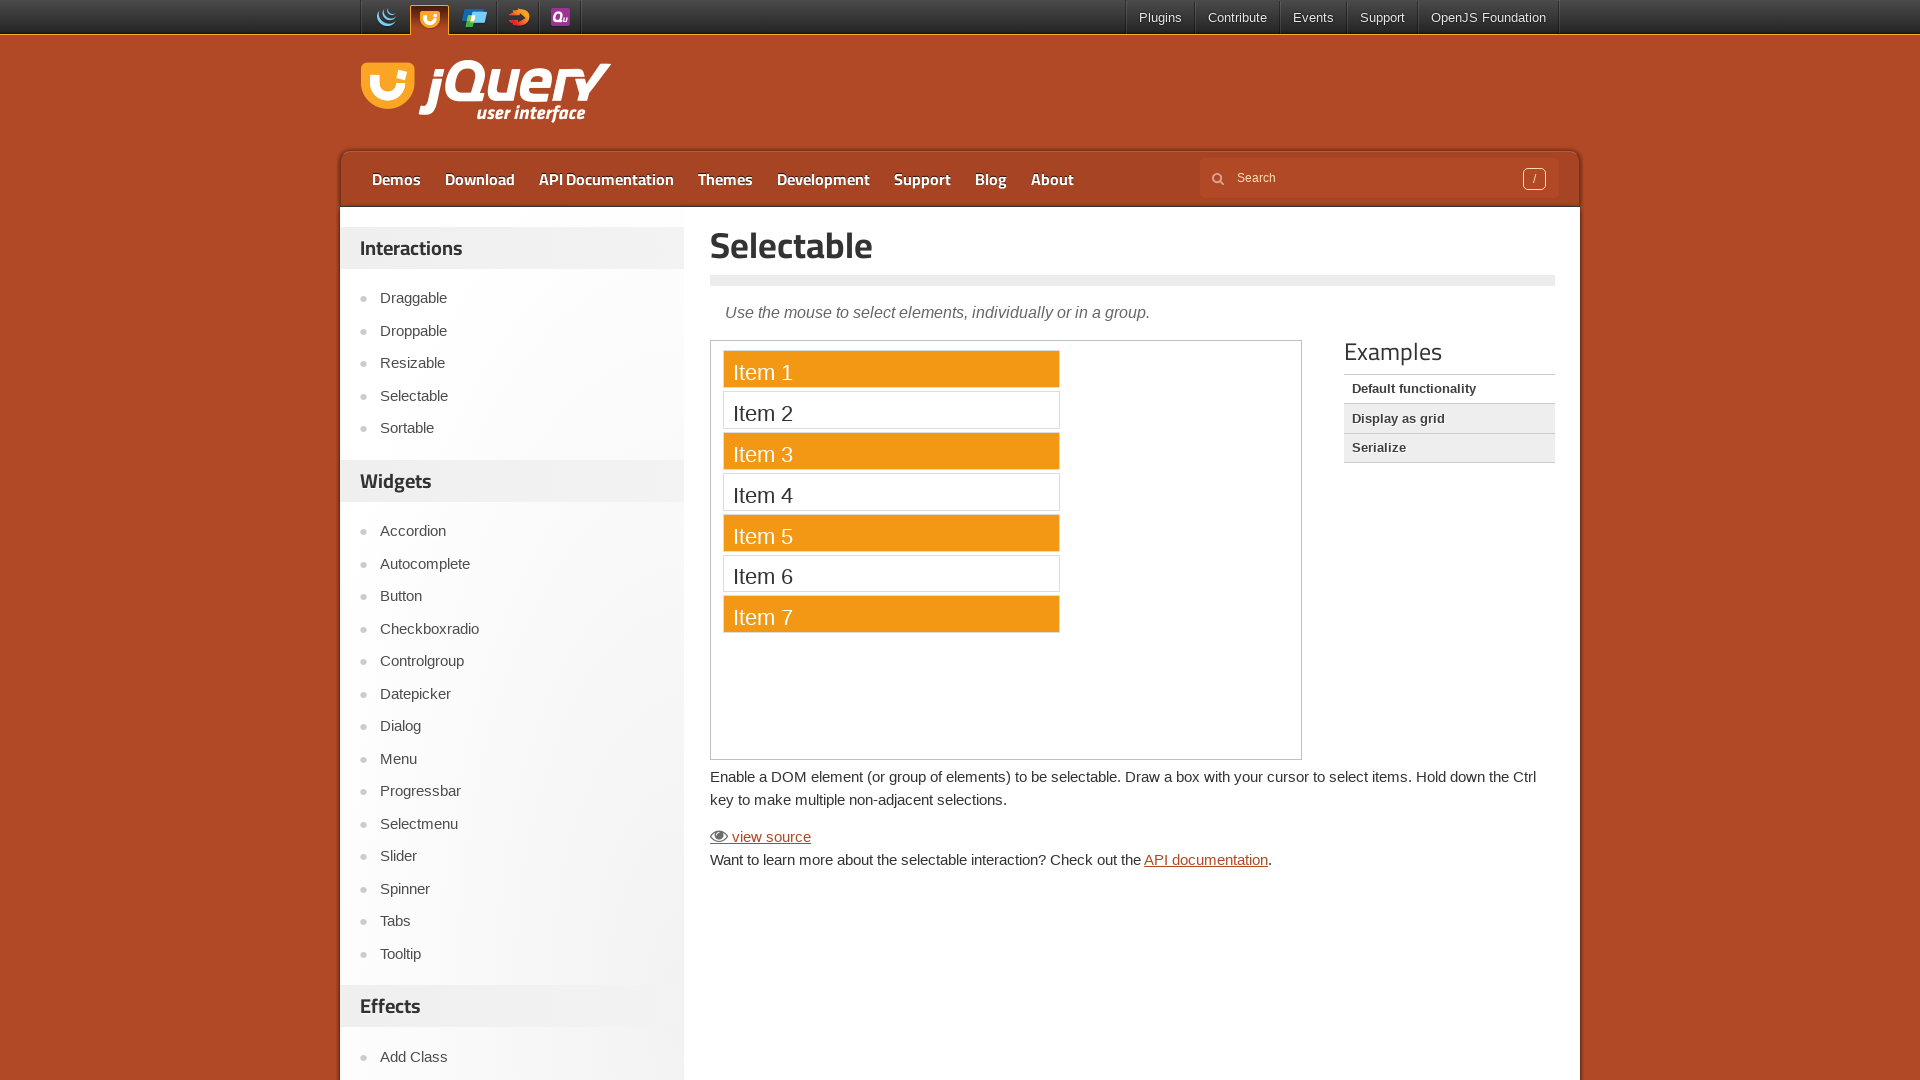